Tests the date picker widget by clicking to open it, navigating through months until December is reached, and selecting the 12th day of the month.

Starting URL: https://demo.automationtesting.in/Datepicker.html

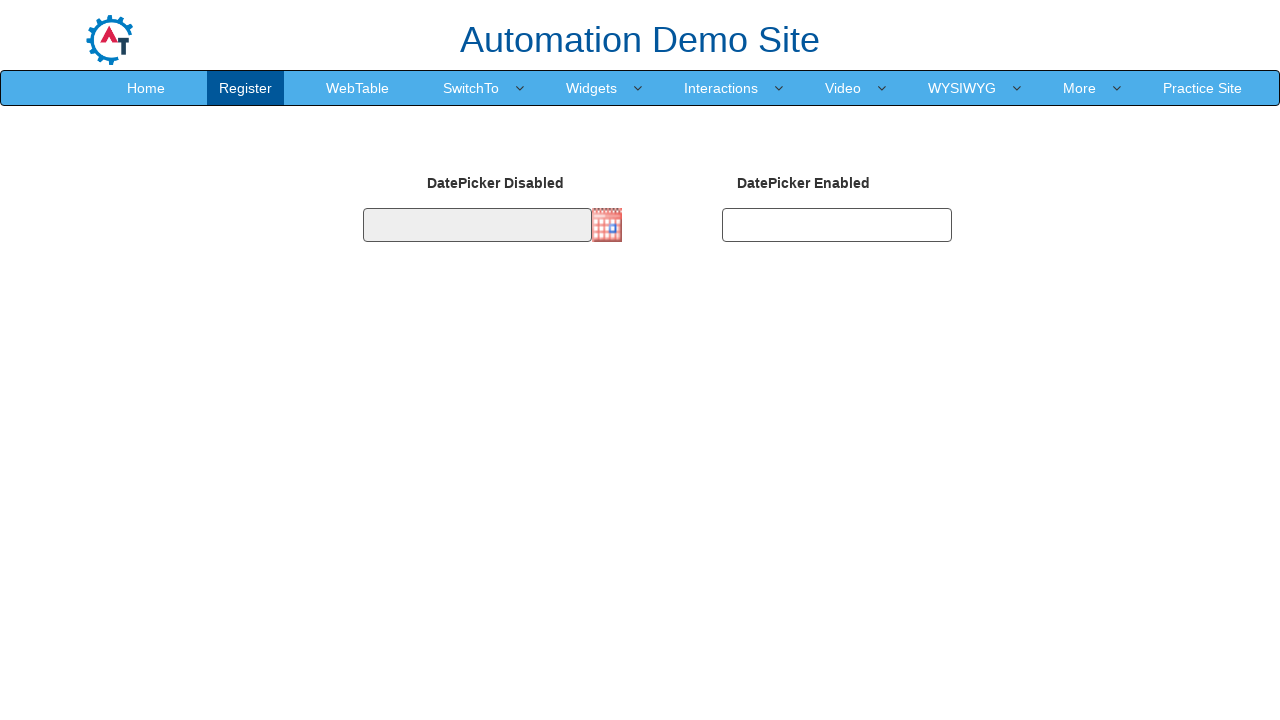

Clicked on date picker input to open the calendar widget at (477, 225) on #datepicker1
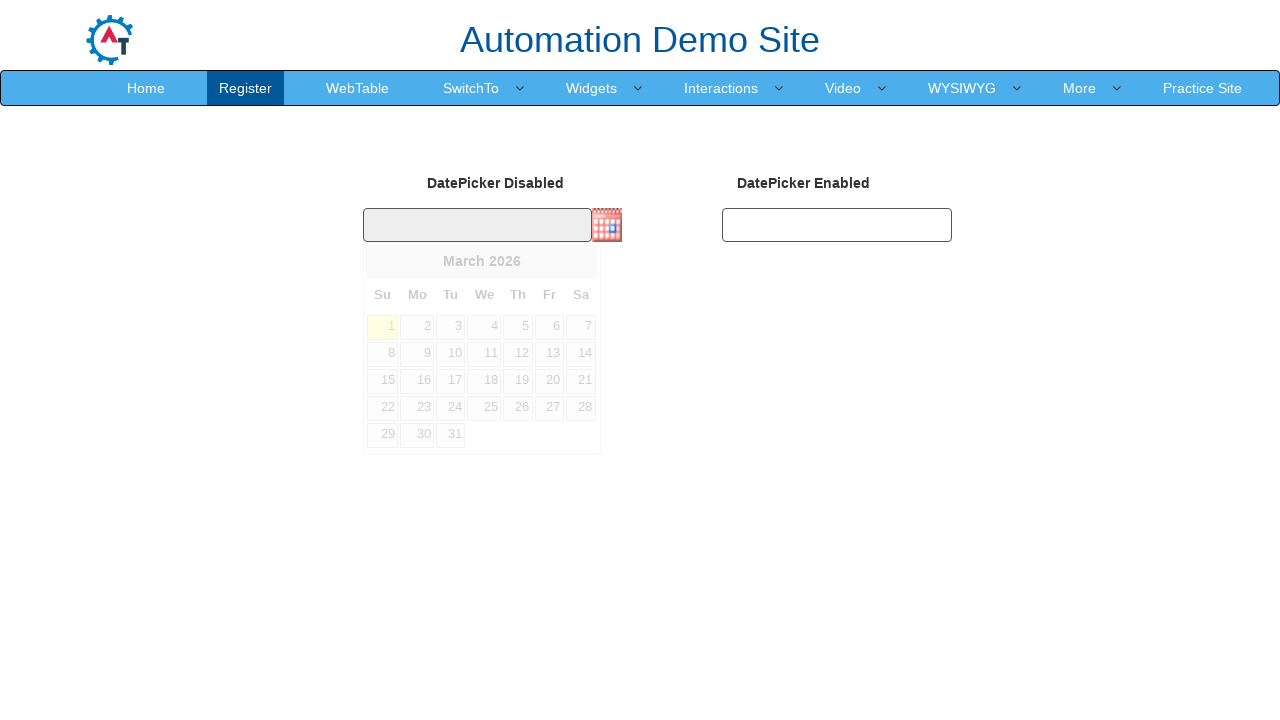

Retrieved current month text: March
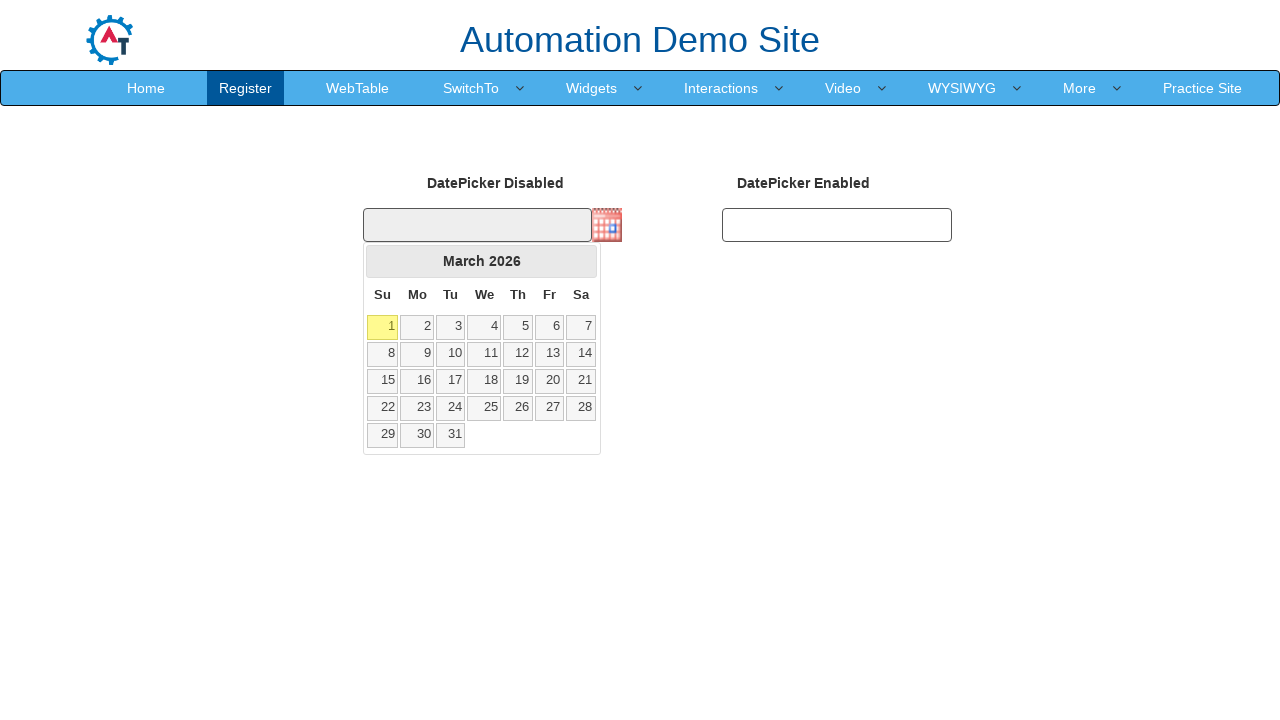

Clicked next month navigation button at (581, 261) on .ui-datepicker .ui-icon-circle-triangle-e
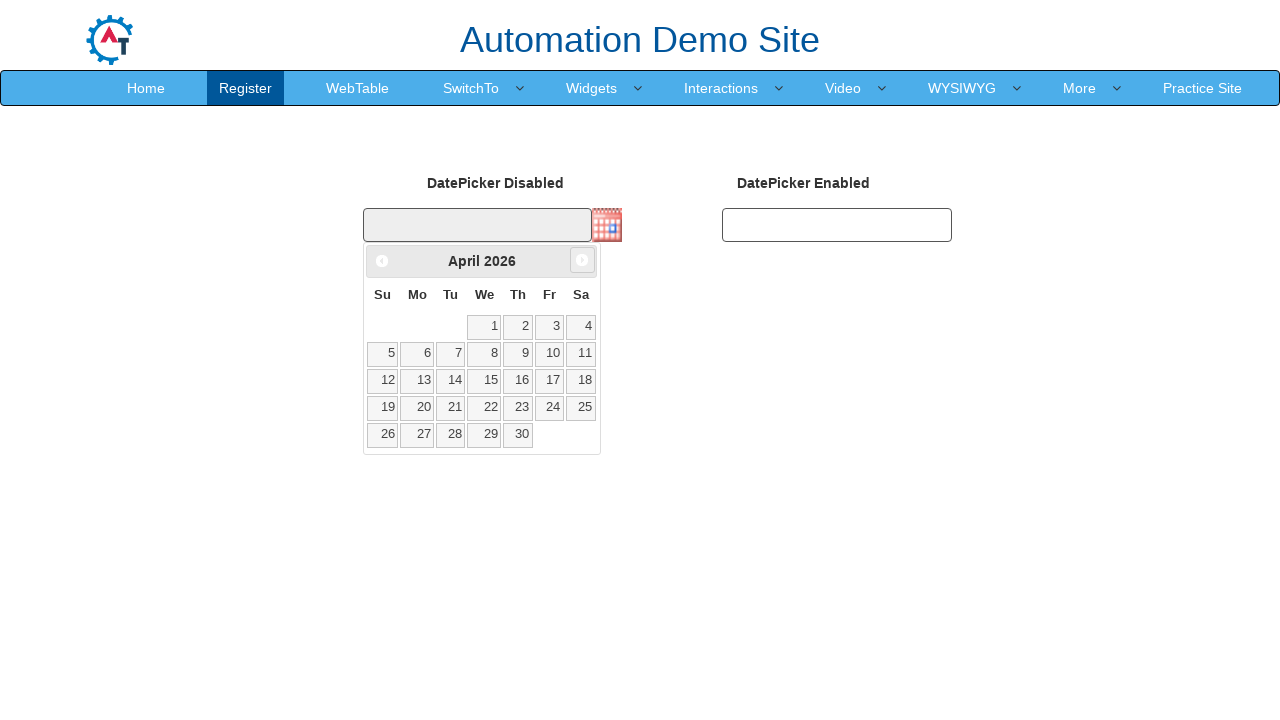

Waited 300ms for calendar to update
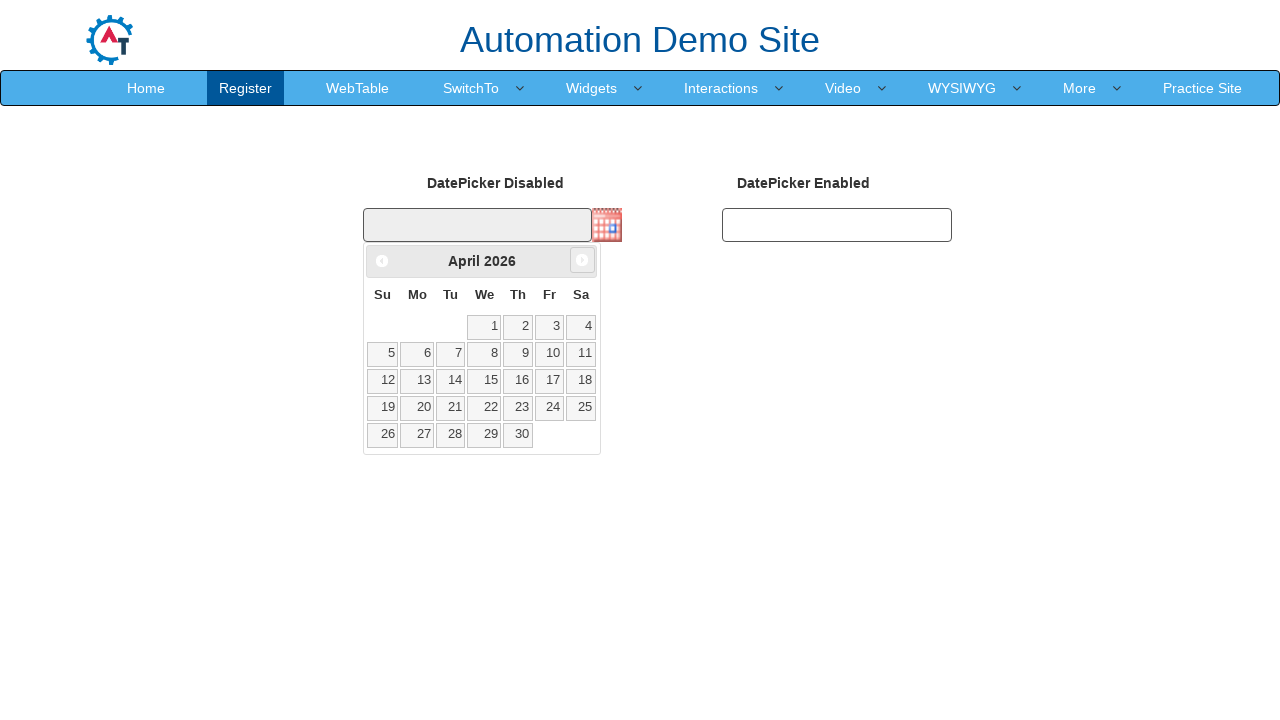

Retrieved current month text: April
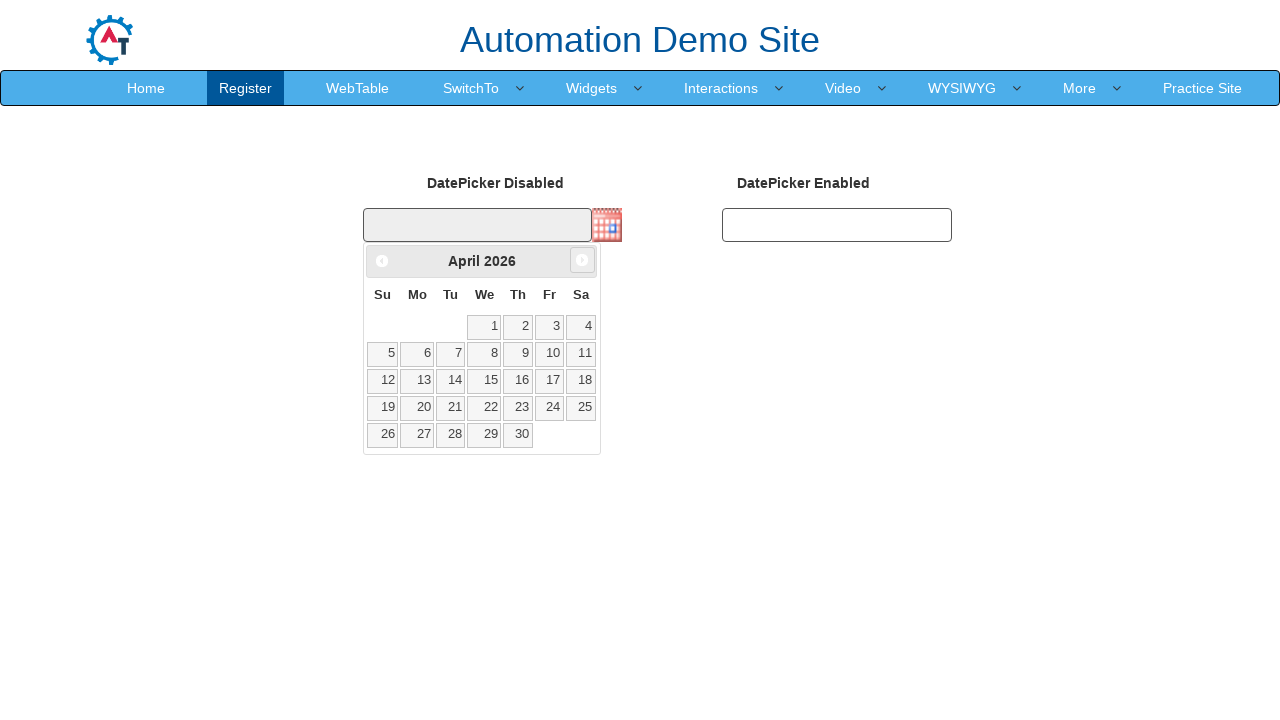

Clicked next month navigation button at (582, 260) on .ui-datepicker .ui-icon-circle-triangle-e
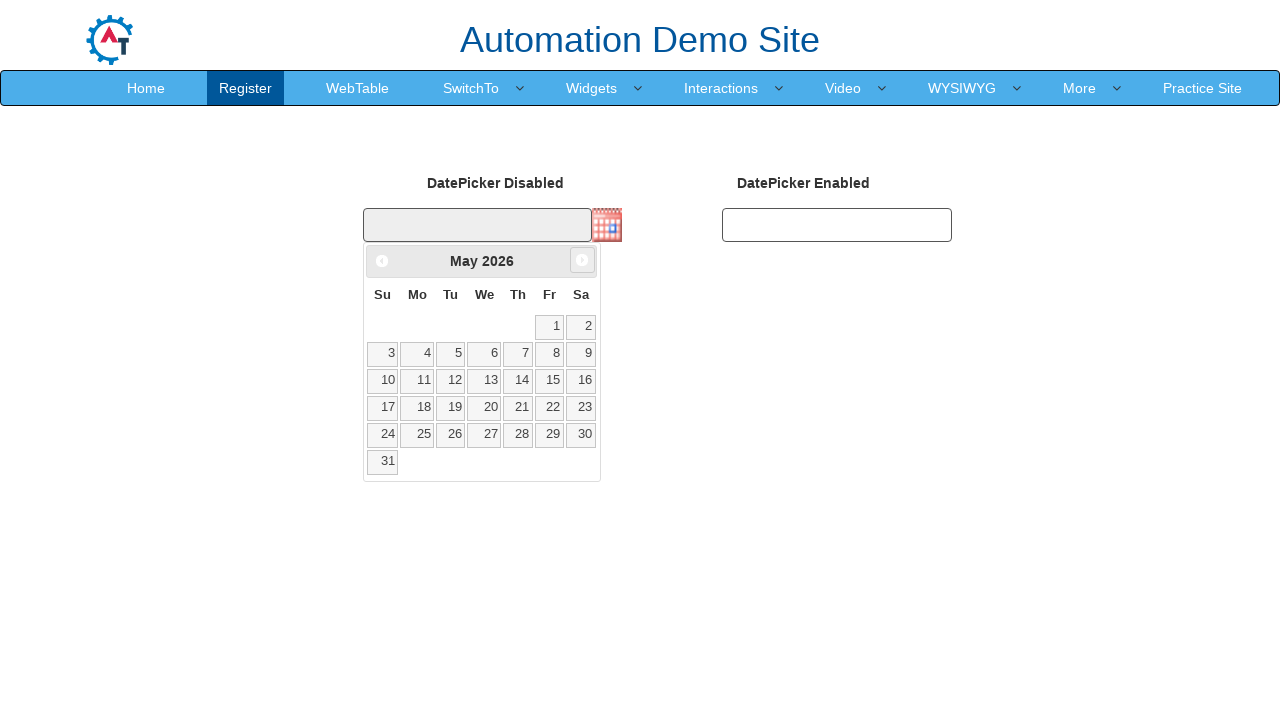

Waited 300ms for calendar to update
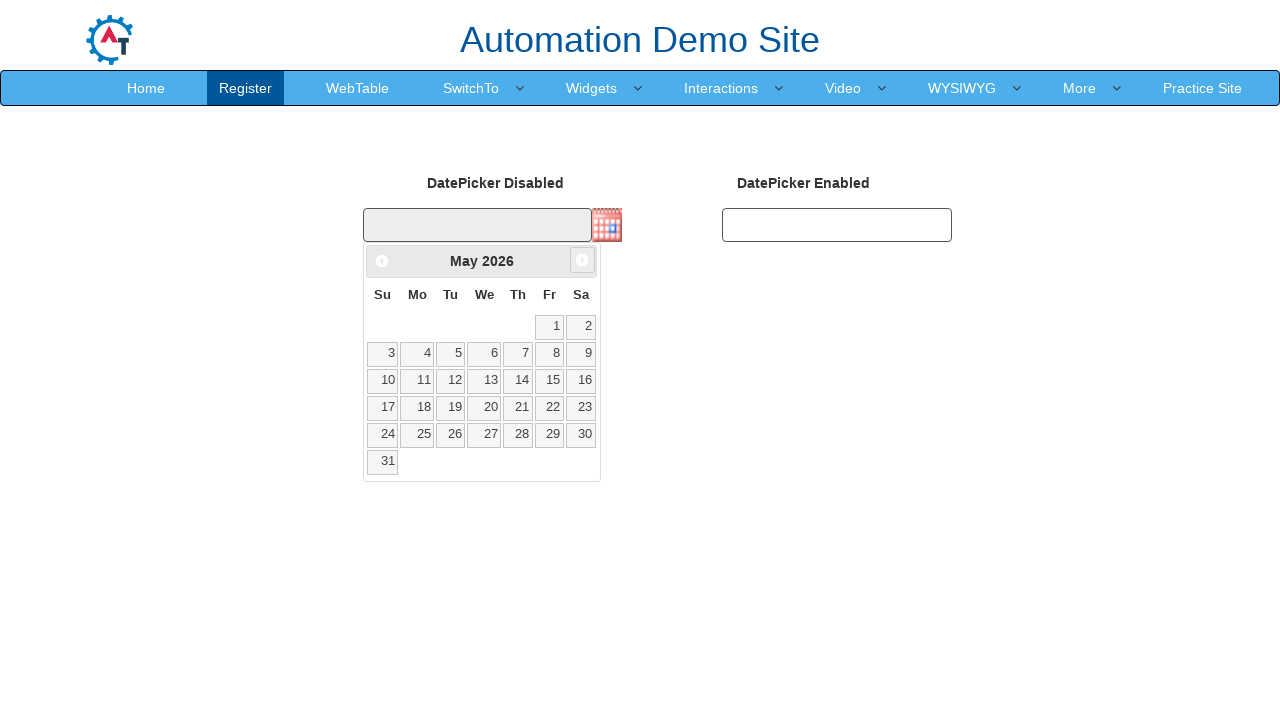

Retrieved current month text: May
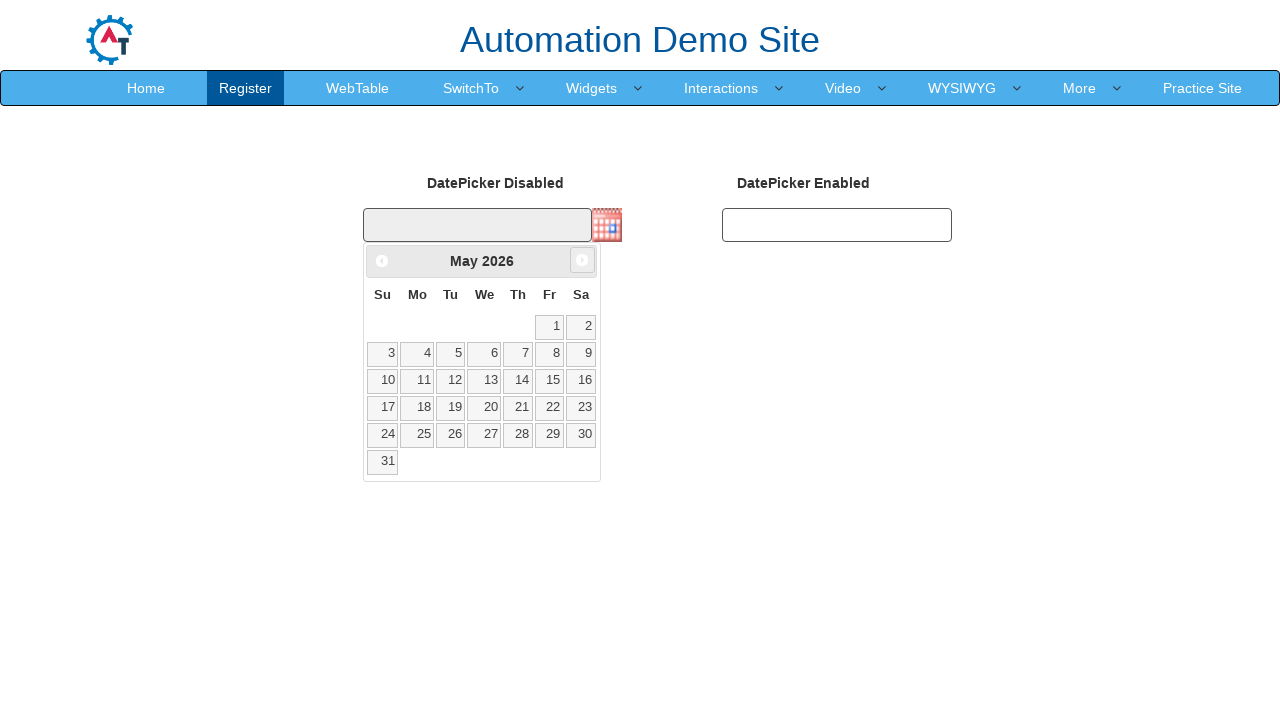

Clicked next month navigation button at (582, 260) on .ui-datepicker .ui-icon-circle-triangle-e
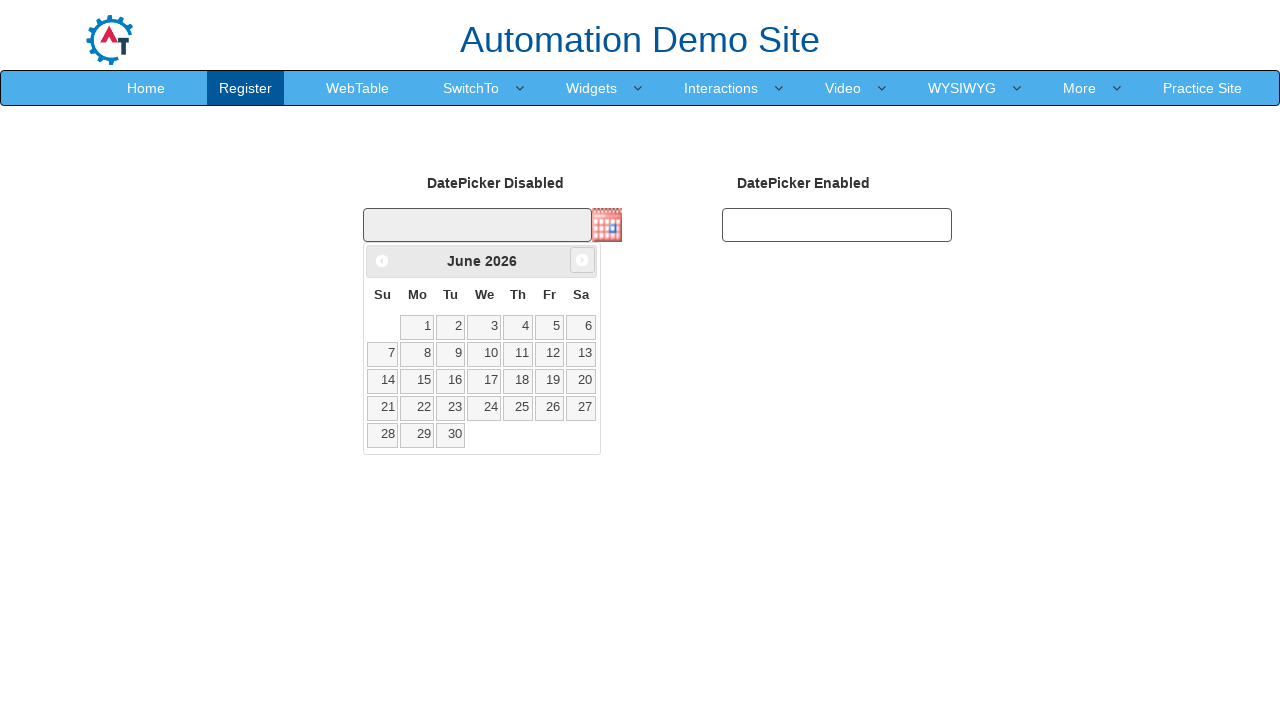

Waited 300ms for calendar to update
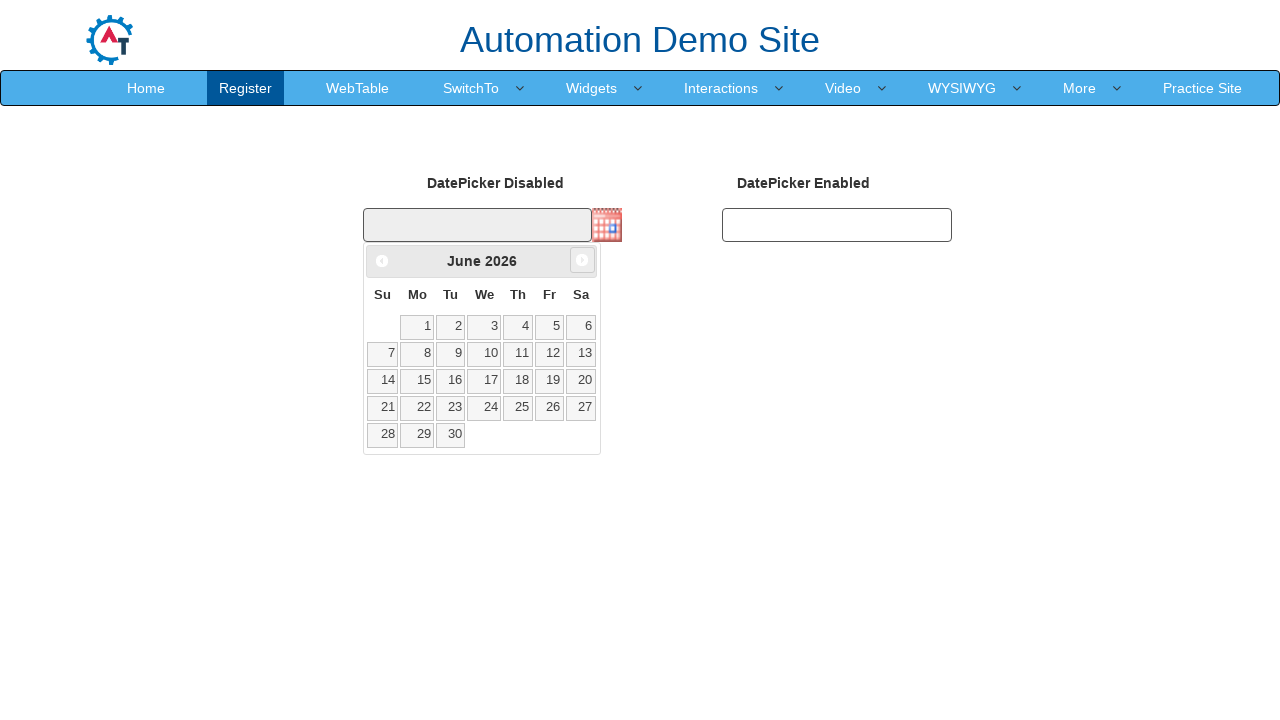

Retrieved current month text: June
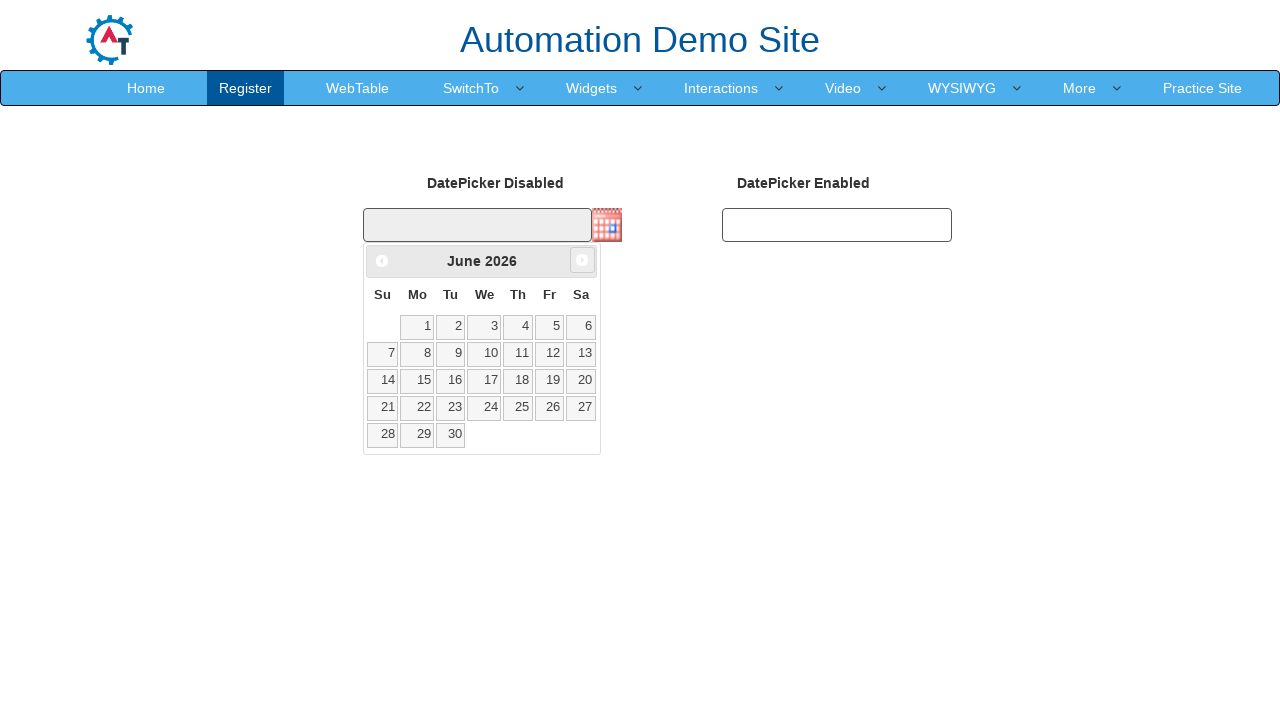

Clicked next month navigation button at (582, 260) on .ui-datepicker .ui-icon-circle-triangle-e
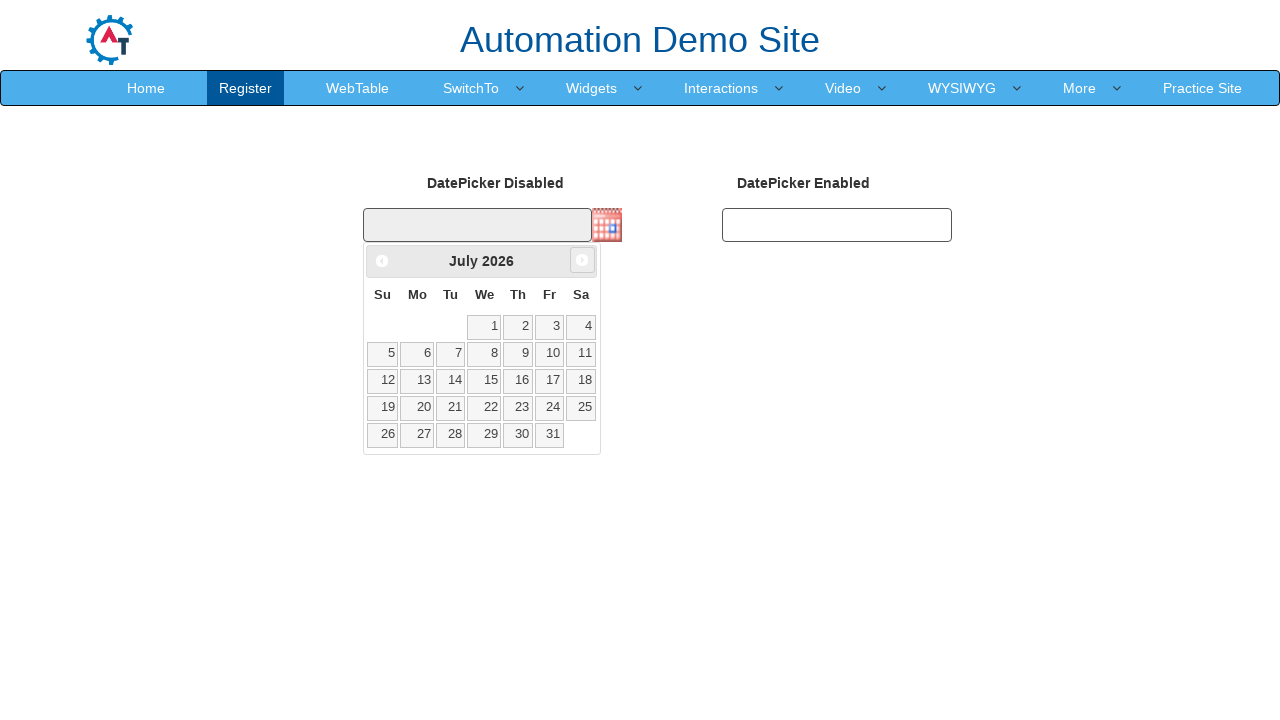

Waited 300ms for calendar to update
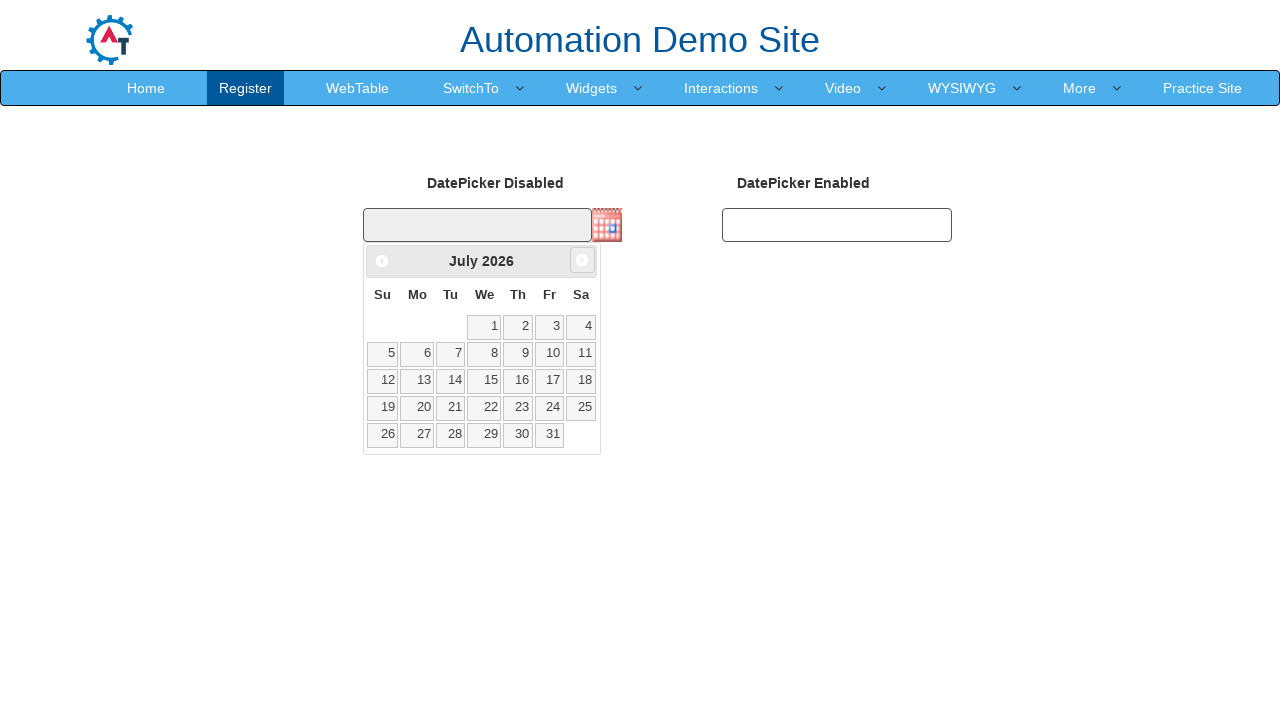

Retrieved current month text: July
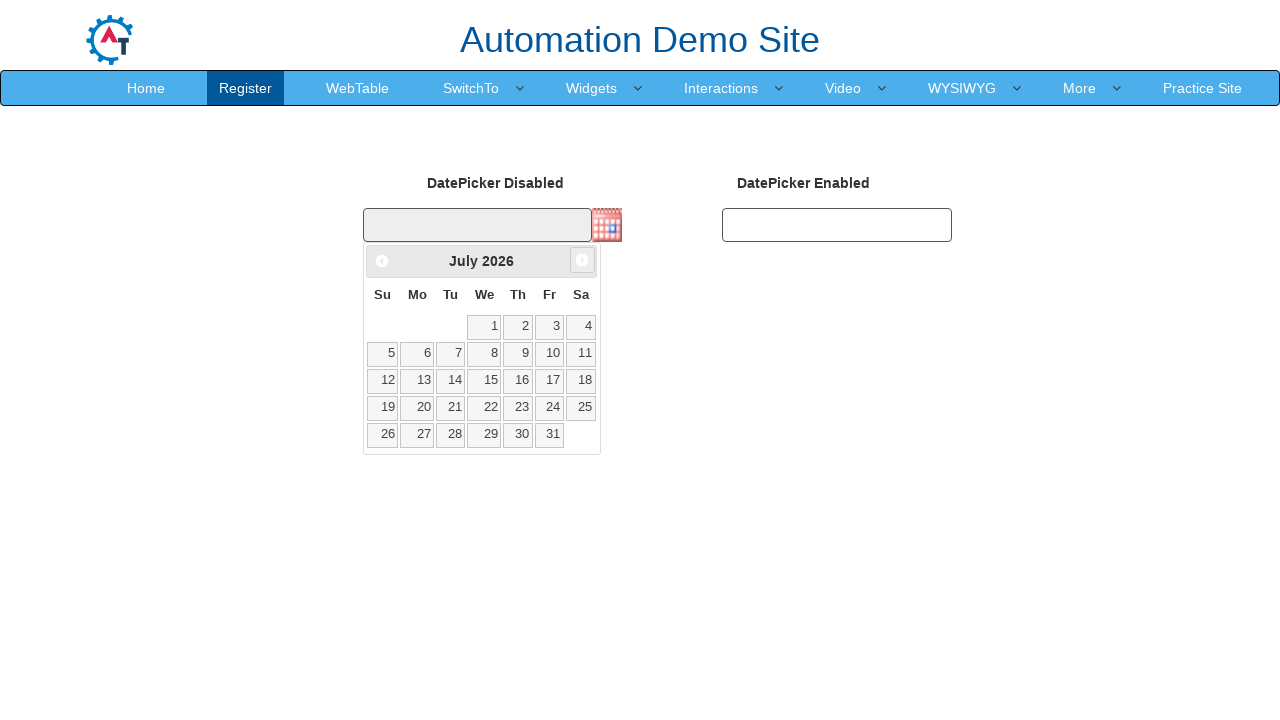

Clicked next month navigation button at (582, 260) on .ui-datepicker .ui-icon-circle-triangle-e
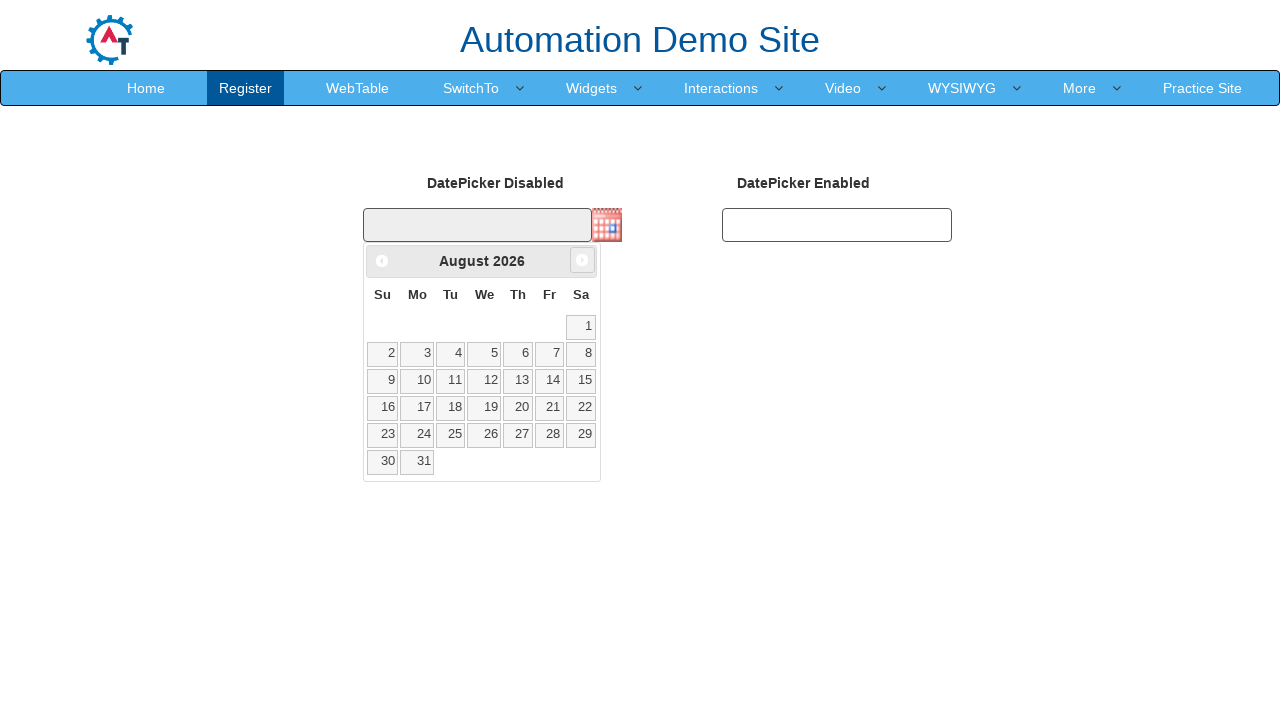

Waited 300ms for calendar to update
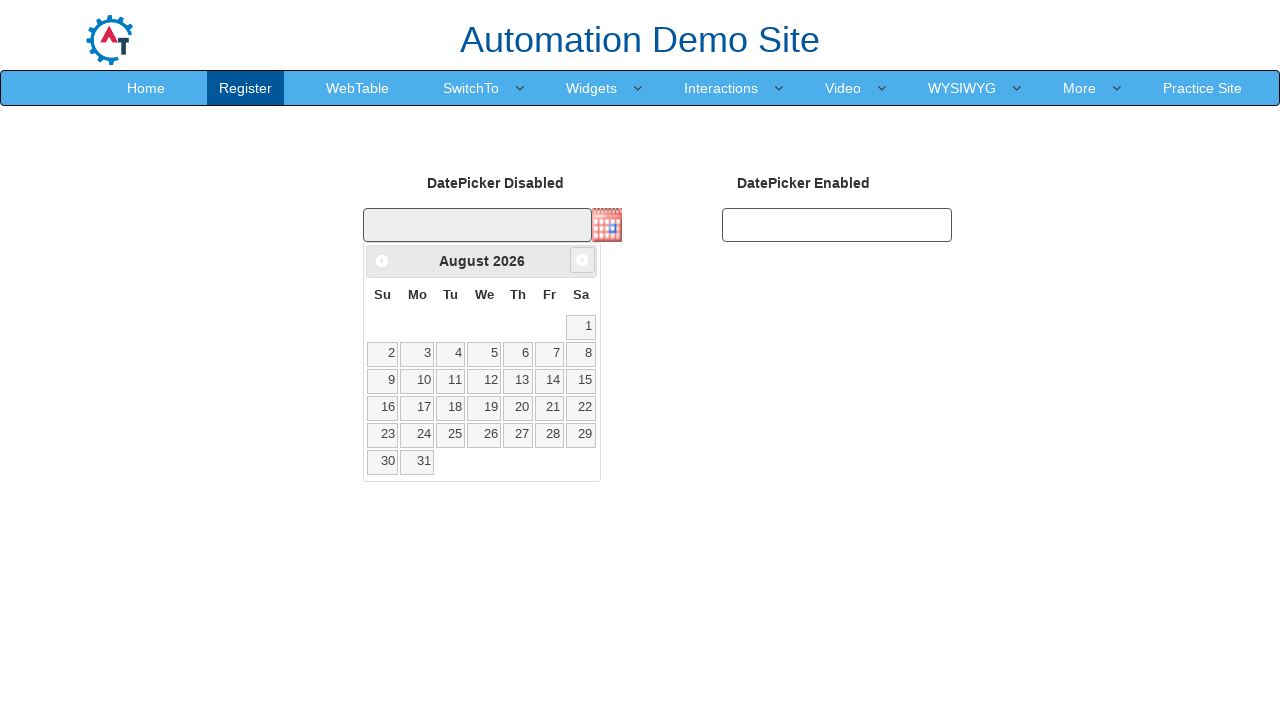

Retrieved current month text: August
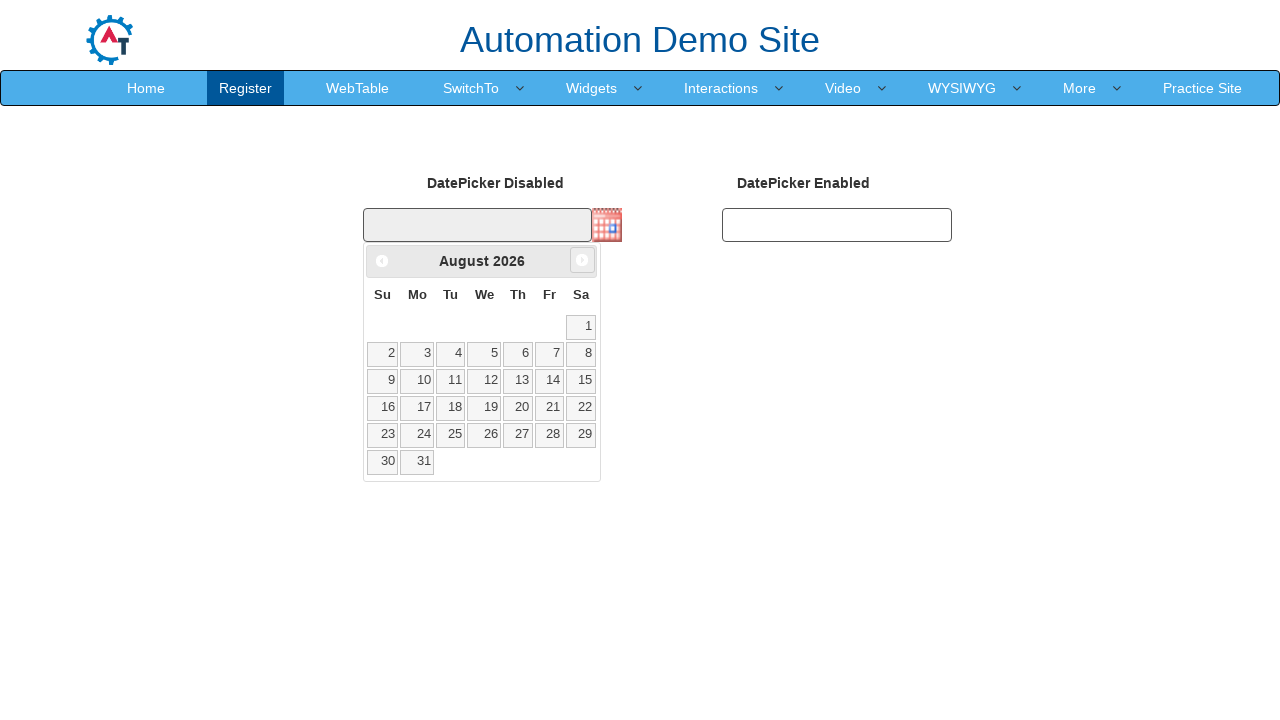

Clicked next month navigation button at (582, 260) on .ui-datepicker .ui-icon-circle-triangle-e
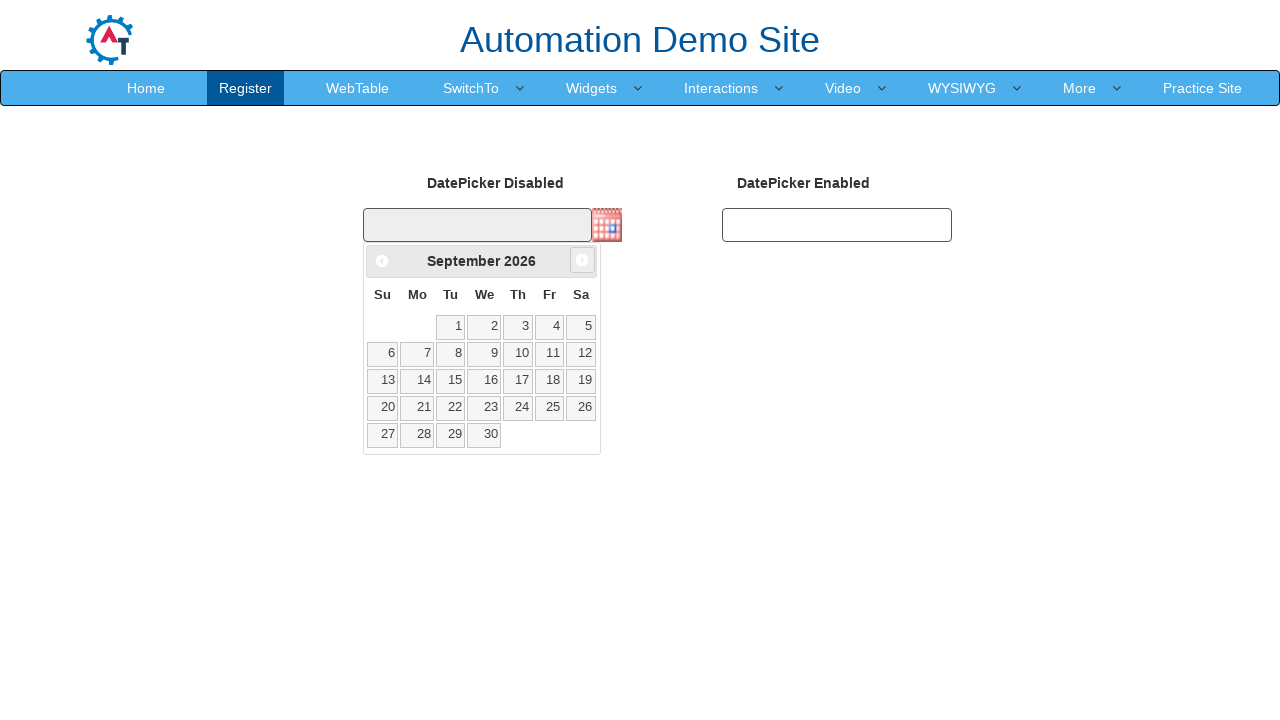

Waited 300ms for calendar to update
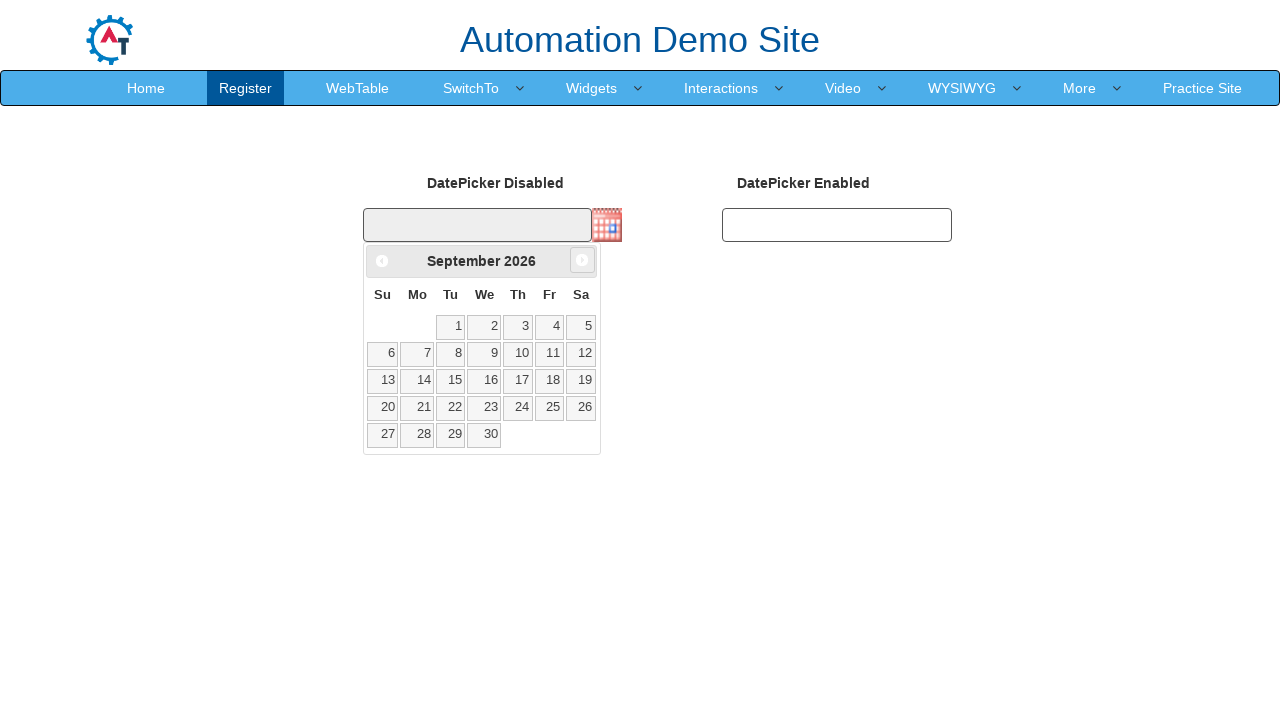

Retrieved current month text: September
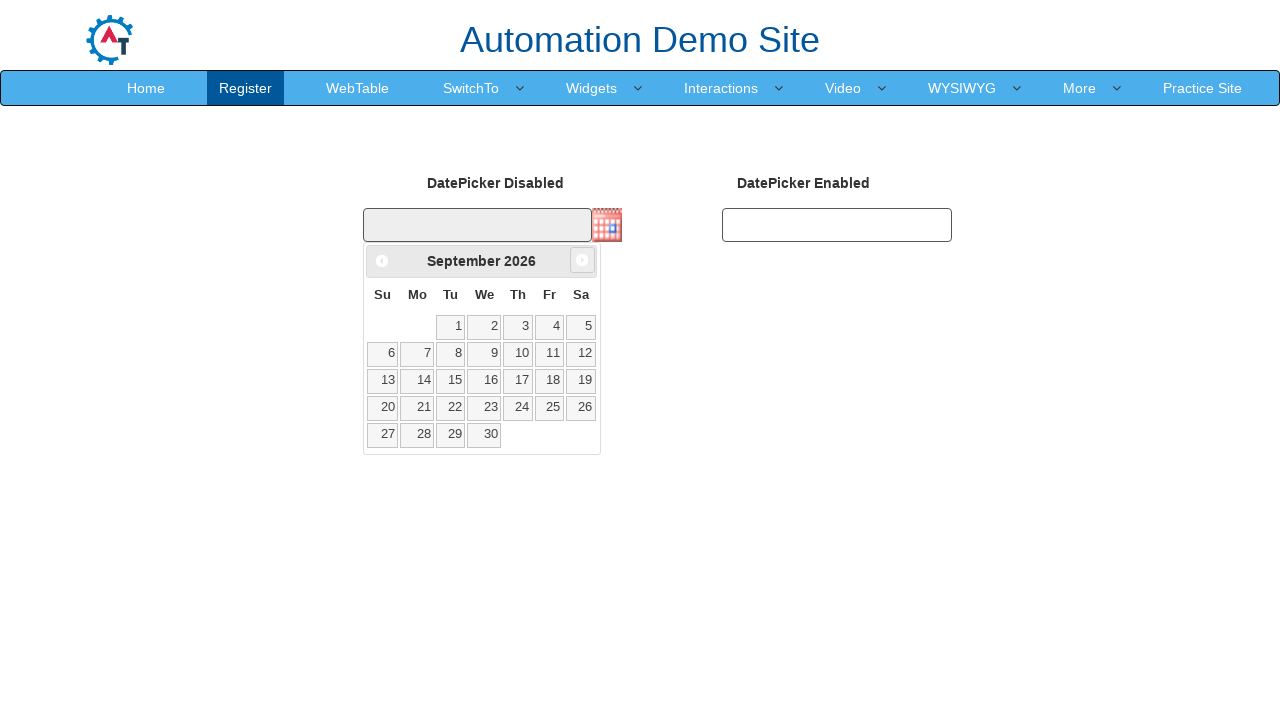

Clicked next month navigation button at (582, 260) on .ui-datepicker .ui-icon-circle-triangle-e
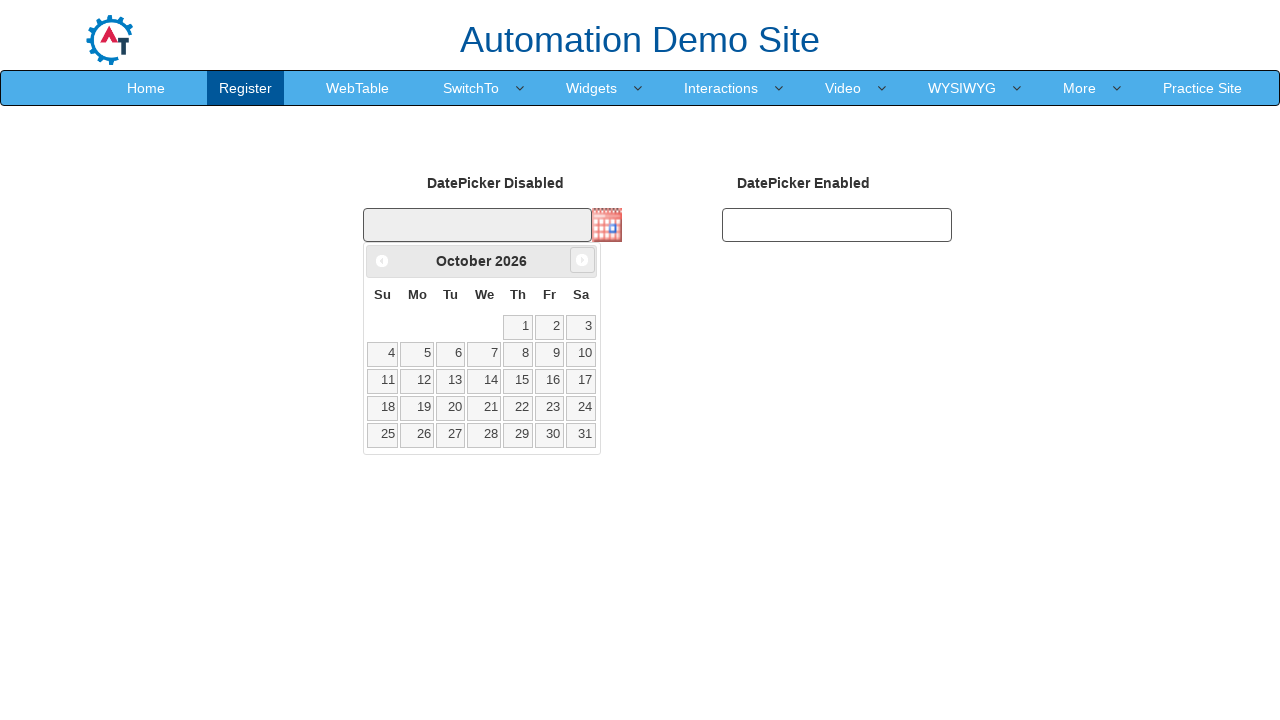

Waited 300ms for calendar to update
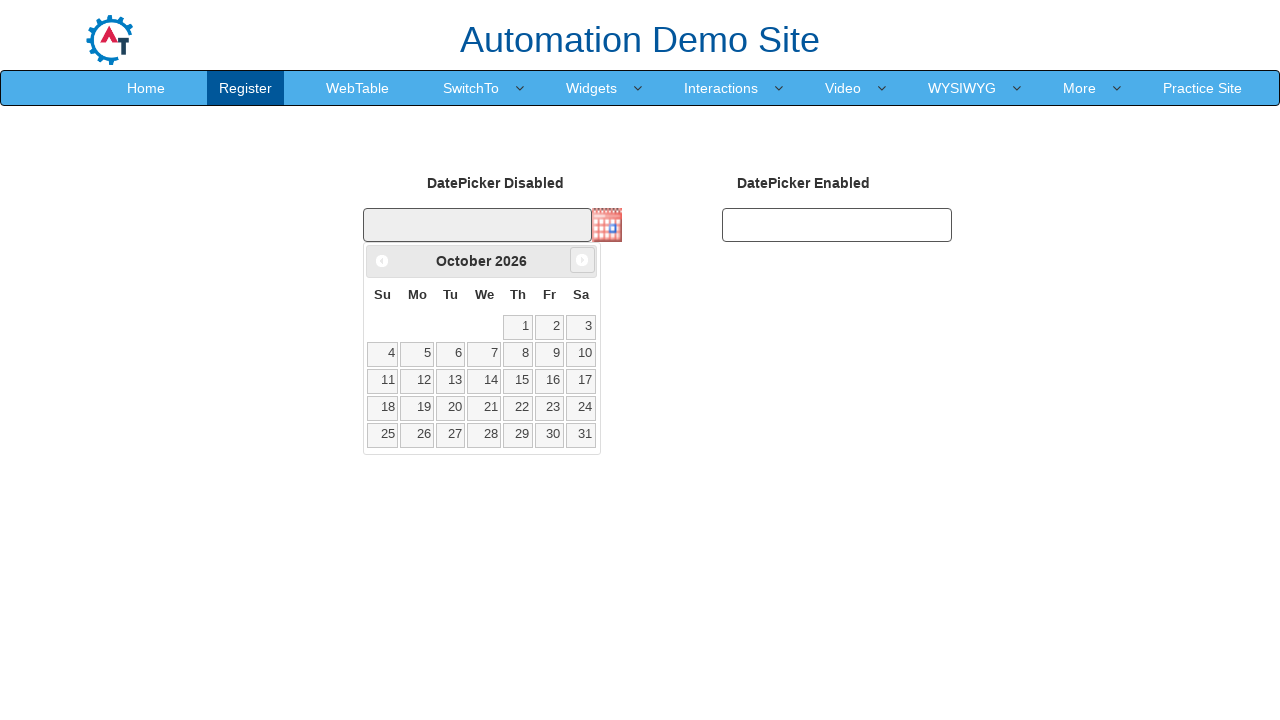

Retrieved current month text: October
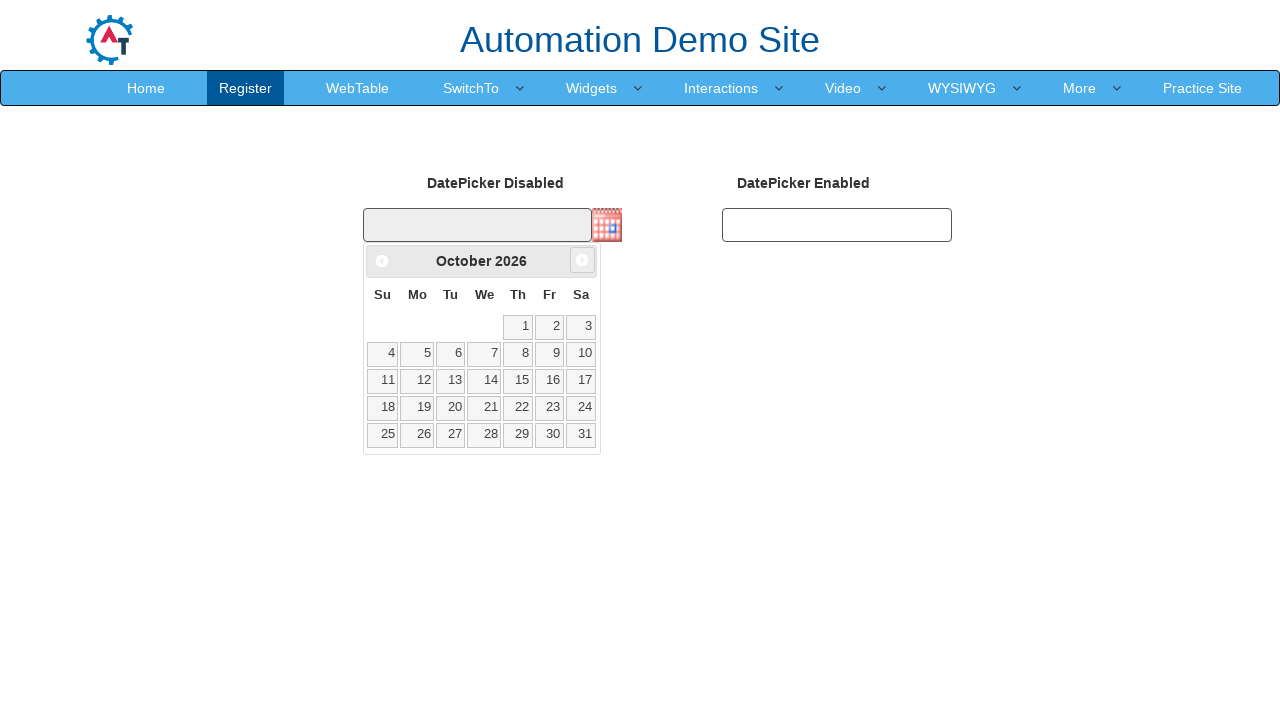

Clicked next month navigation button at (582, 260) on .ui-datepicker .ui-icon-circle-triangle-e
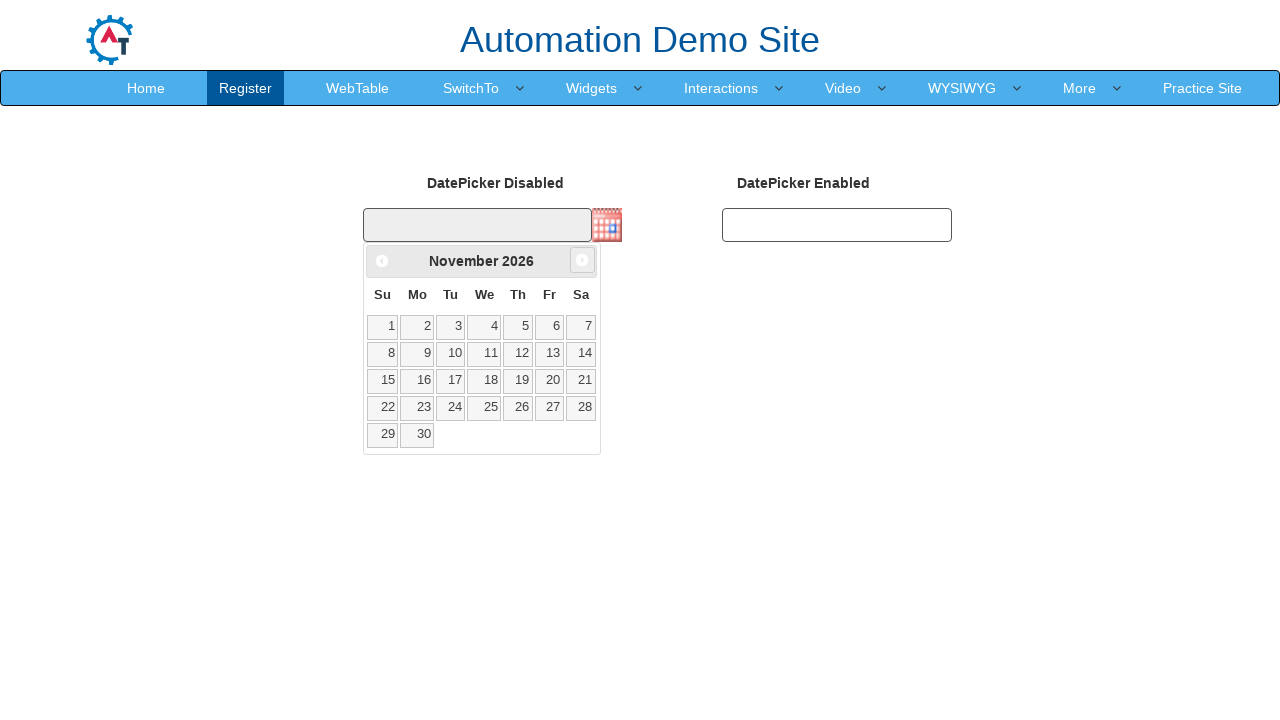

Waited 300ms for calendar to update
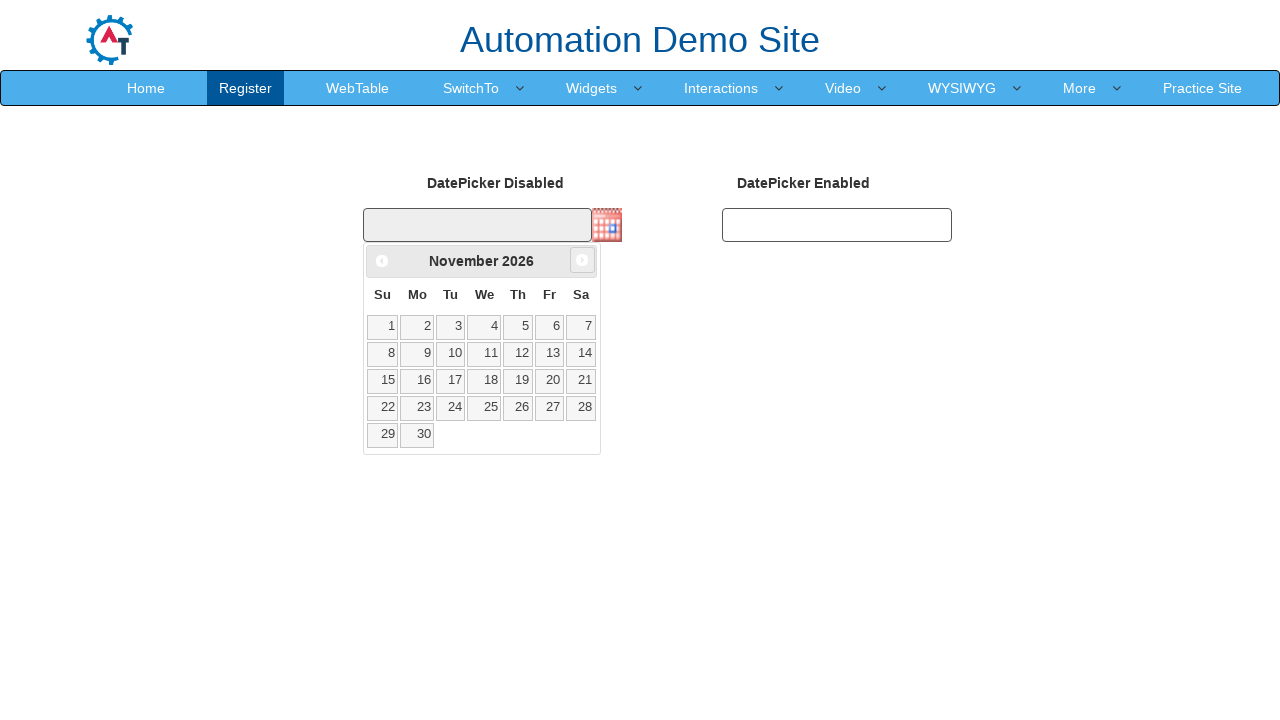

Retrieved current month text: November
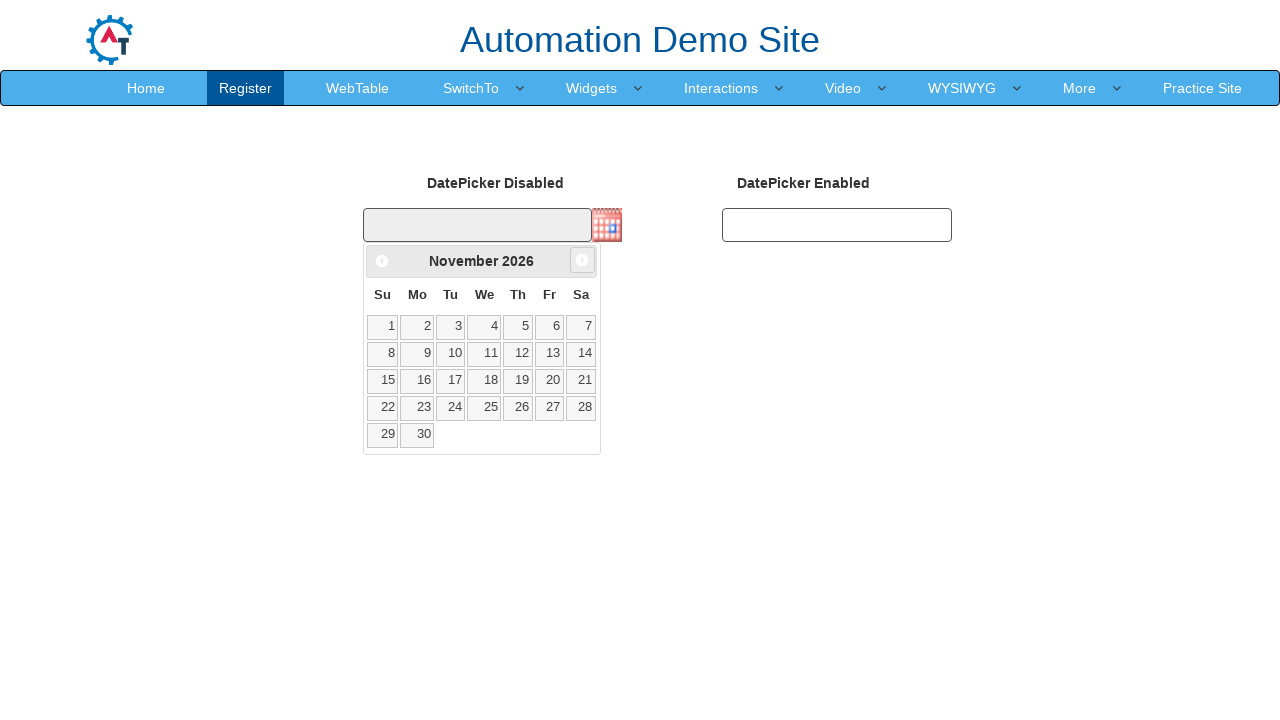

Clicked next month navigation button at (582, 260) on .ui-datepicker .ui-icon-circle-triangle-e
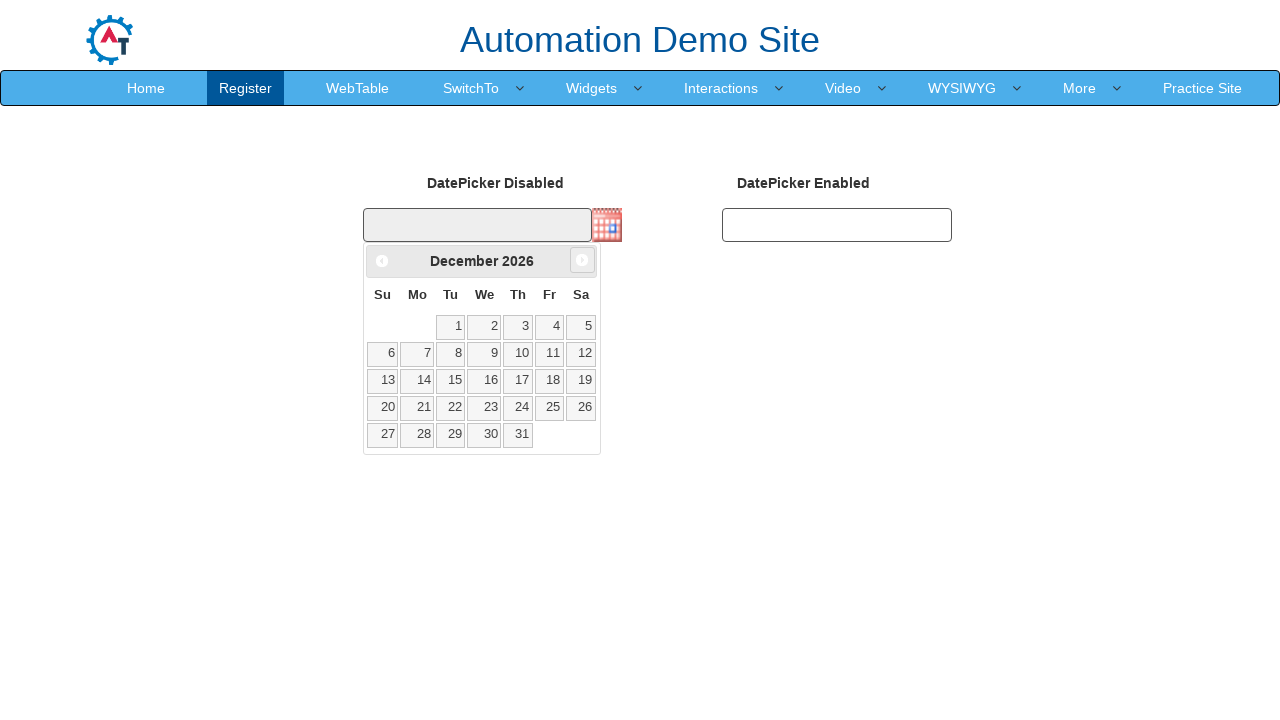

Waited 300ms for calendar to update
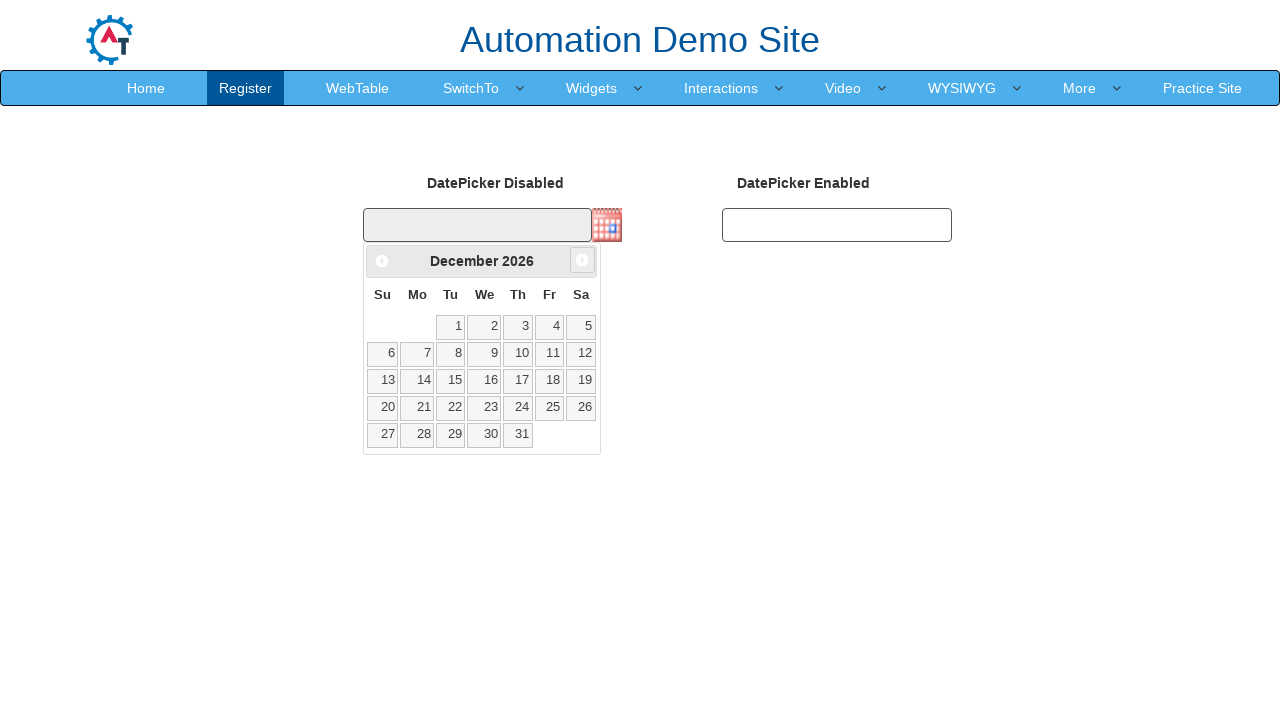

Retrieved current month text: December
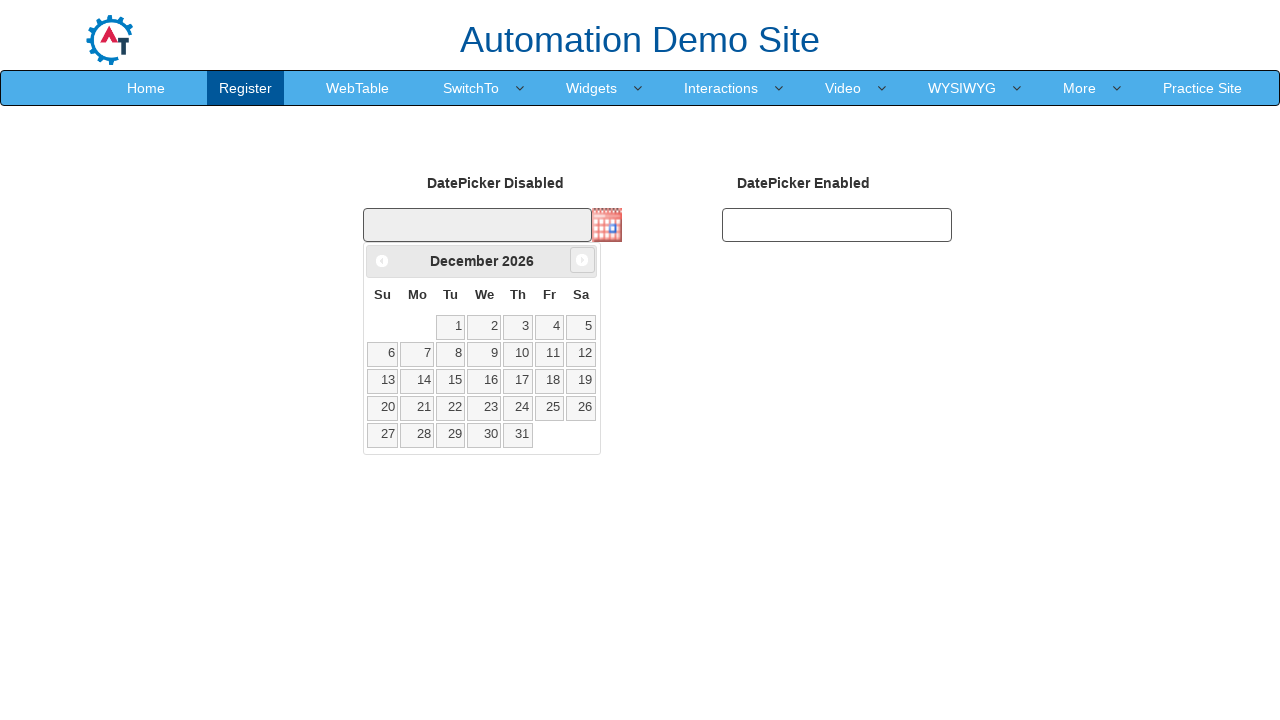

Located 31 day cells in the calendar
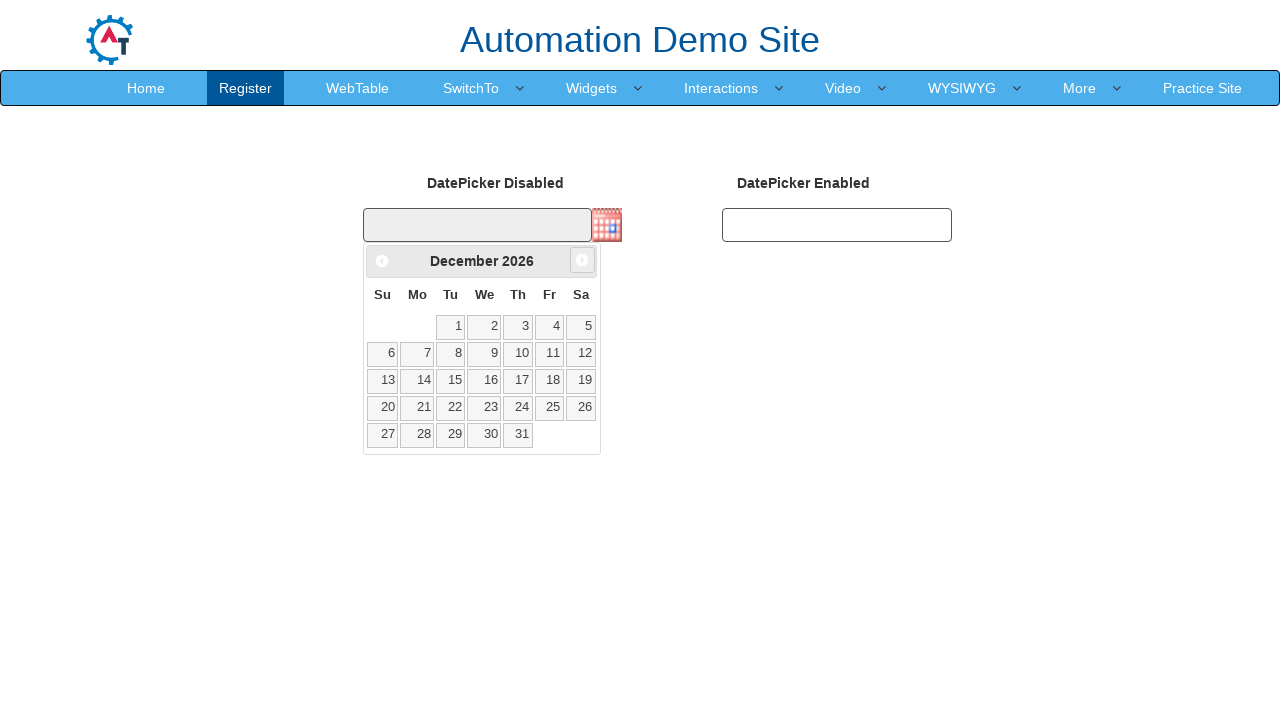

Clicked on the 12th day of December at (581, 354) on td[data-handler='selectDay'] >> nth=11
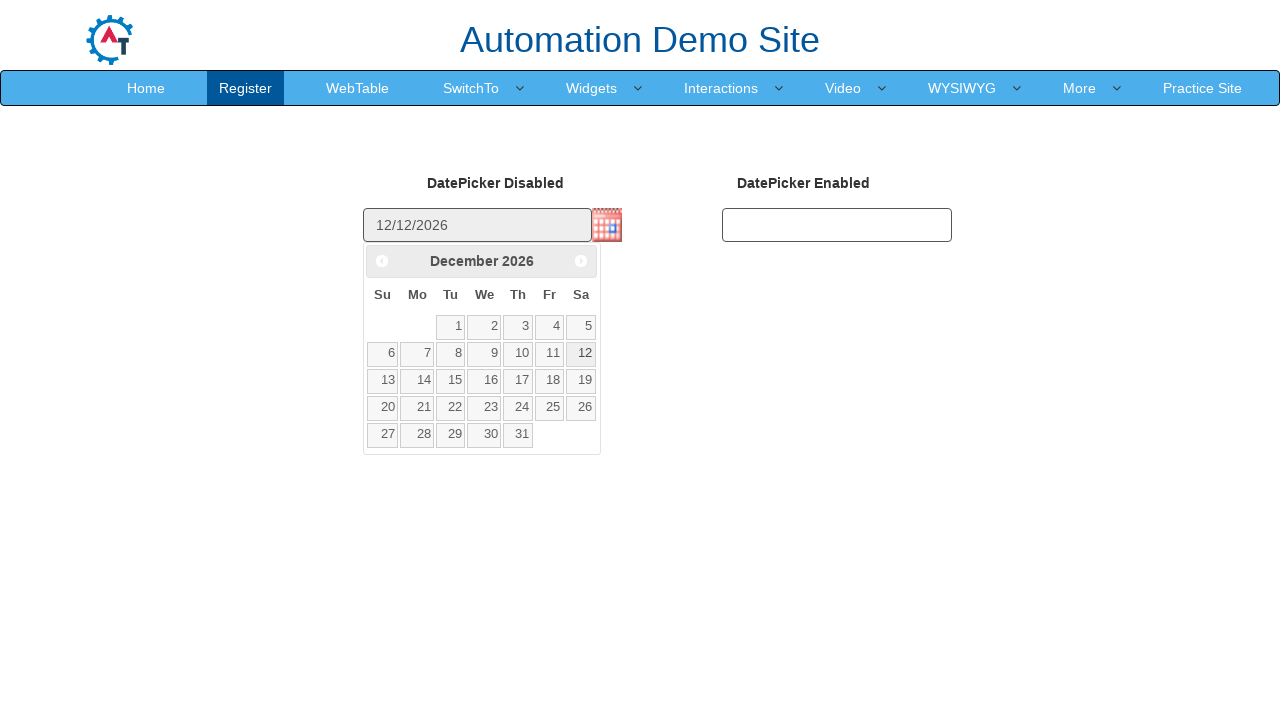

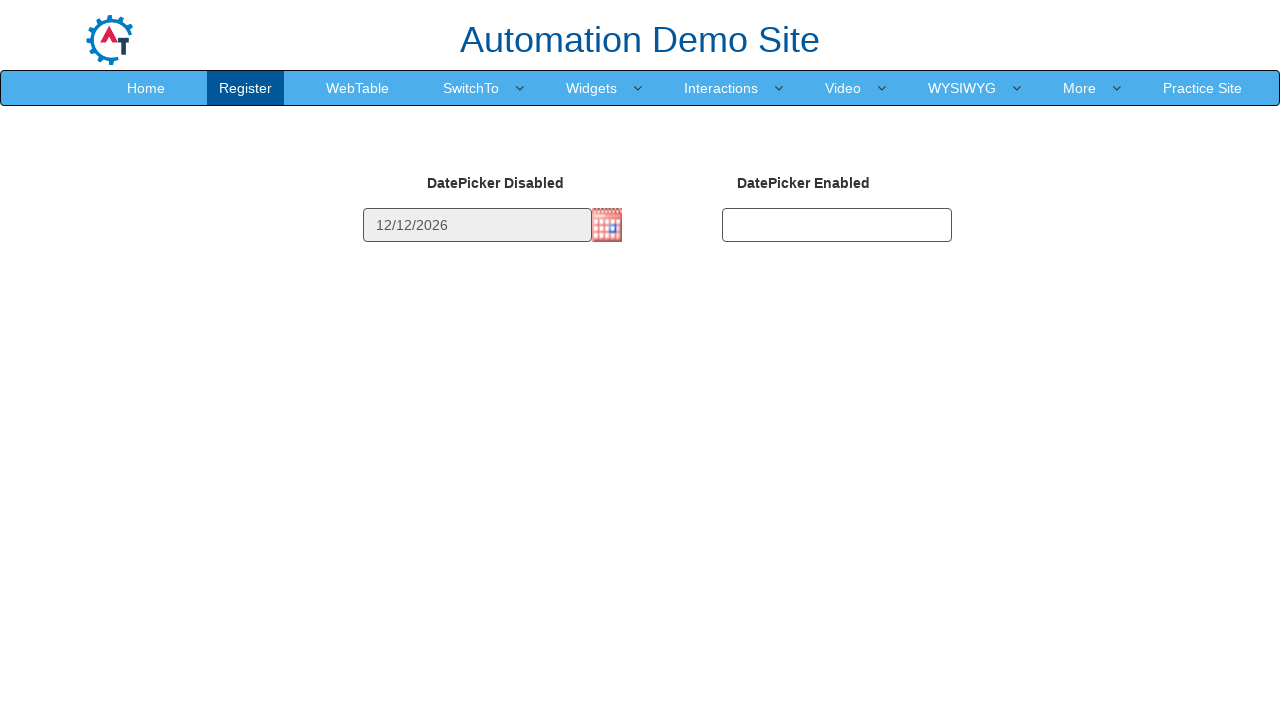